Adds a new todo item to the list, verifies it was added, and then checks it off

Starting URL: https://lambdatest.github.io/sample-todo-app/

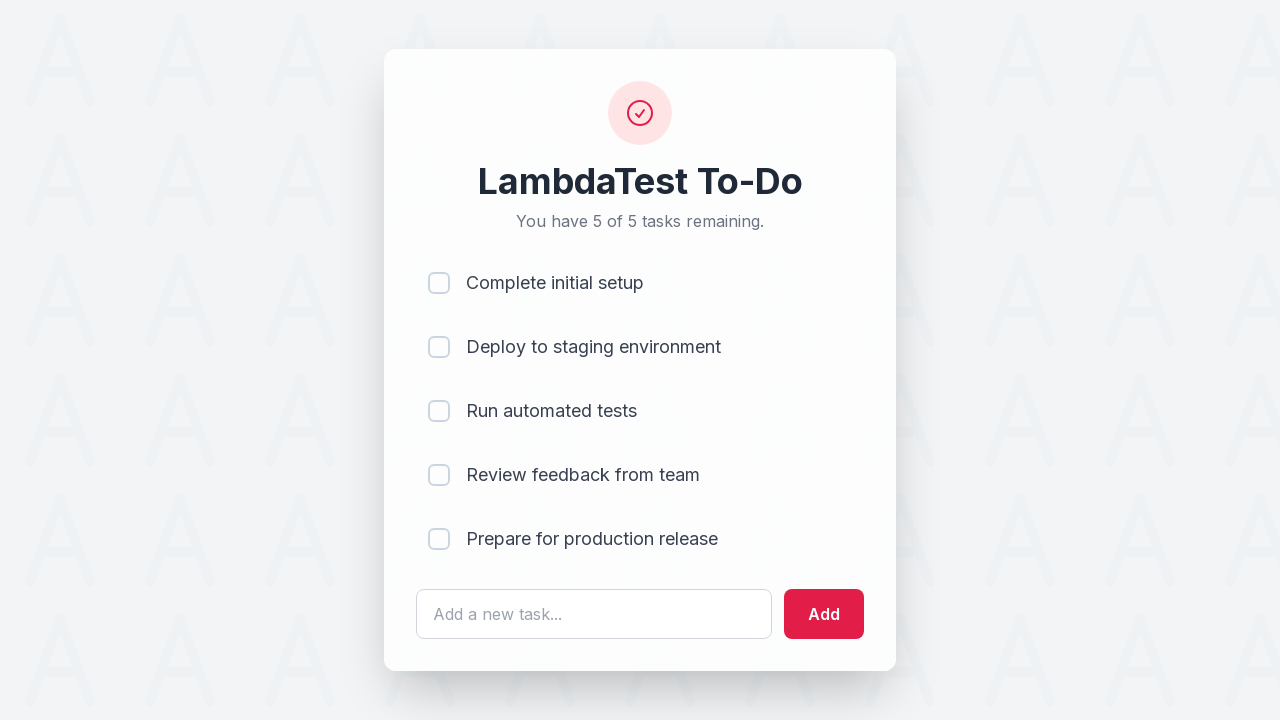

Page loaded and checkbox element is visible
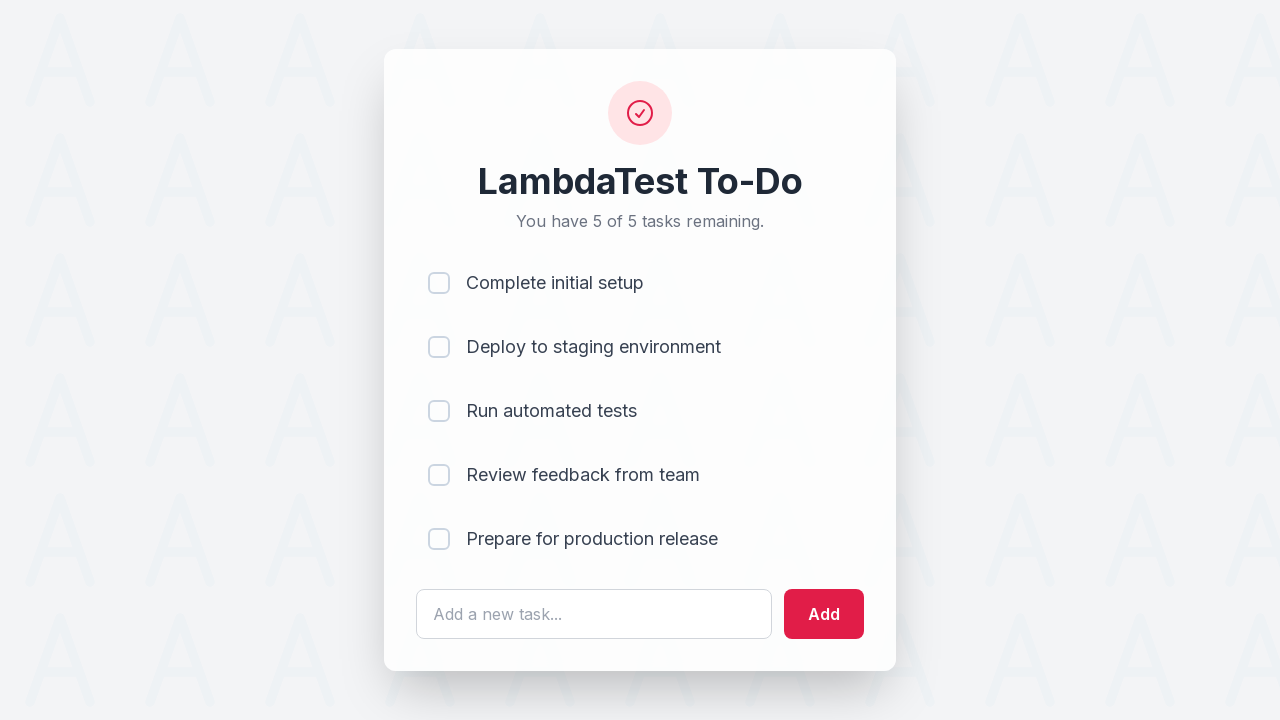

Filled todo input field with 'New Todo Item' on #sampletodotext
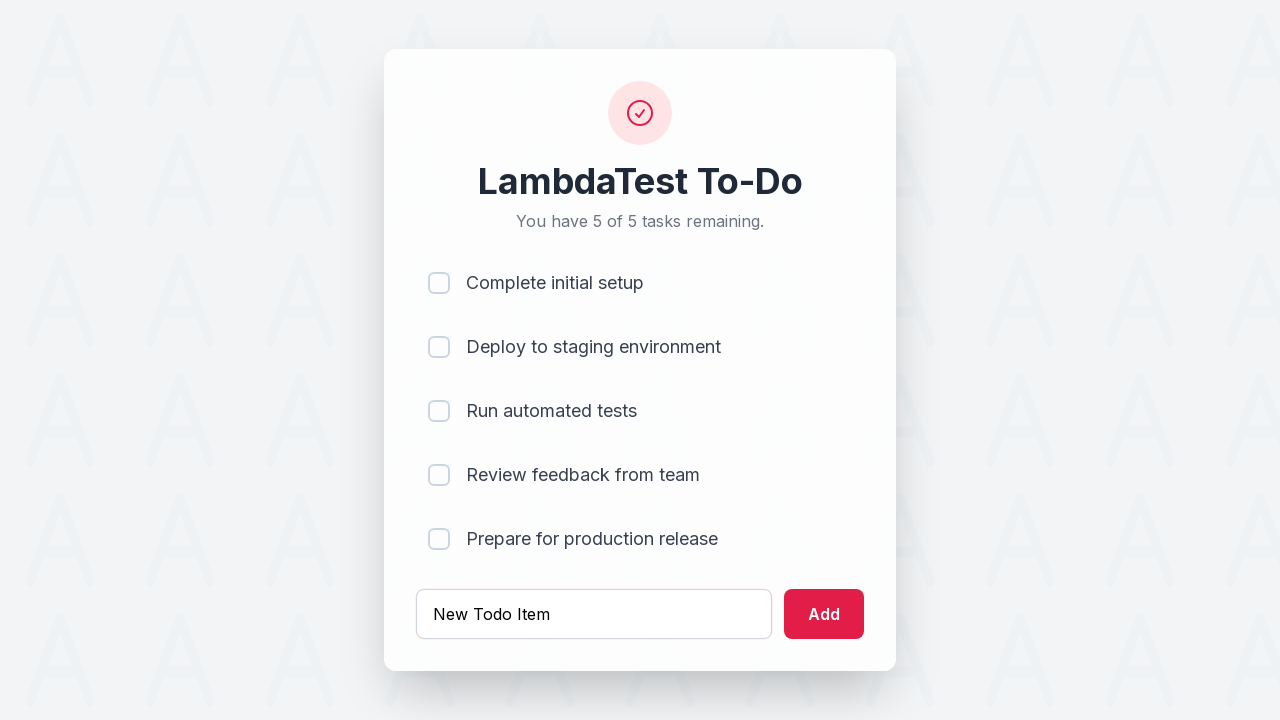

Clicked add button to create new todo item at (824, 614) on #addbutton
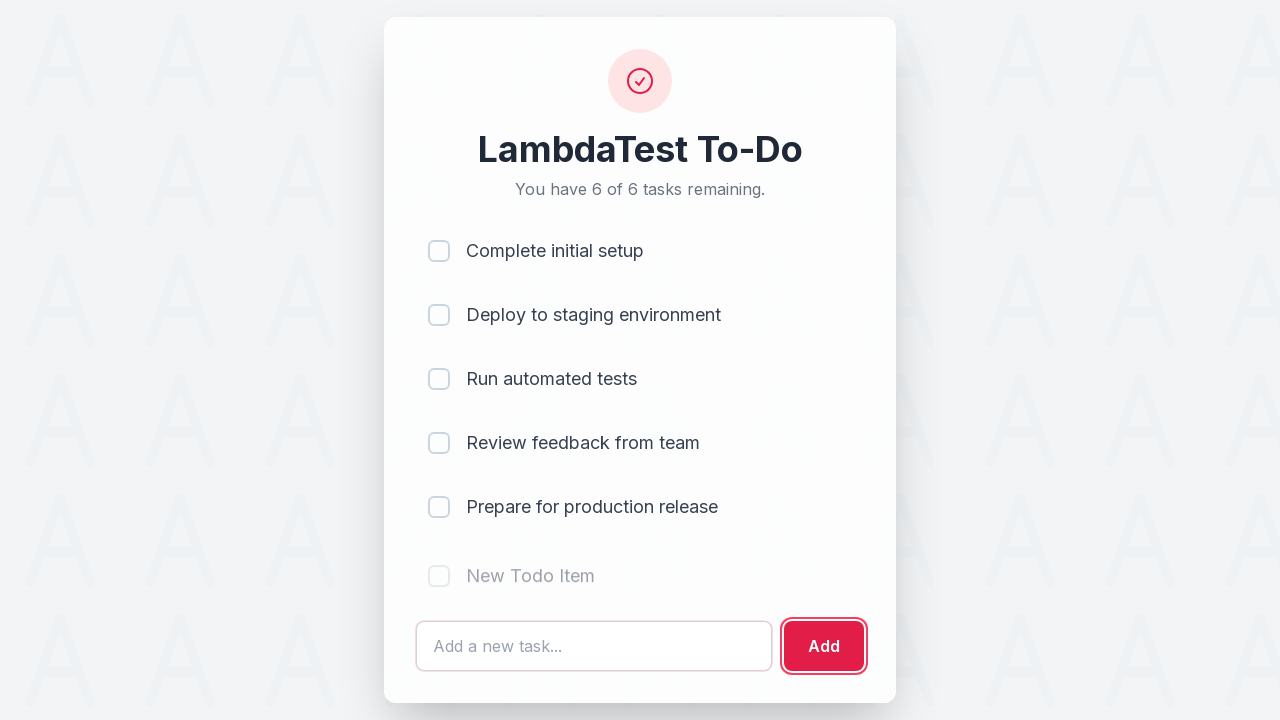

New todo item appeared in the list
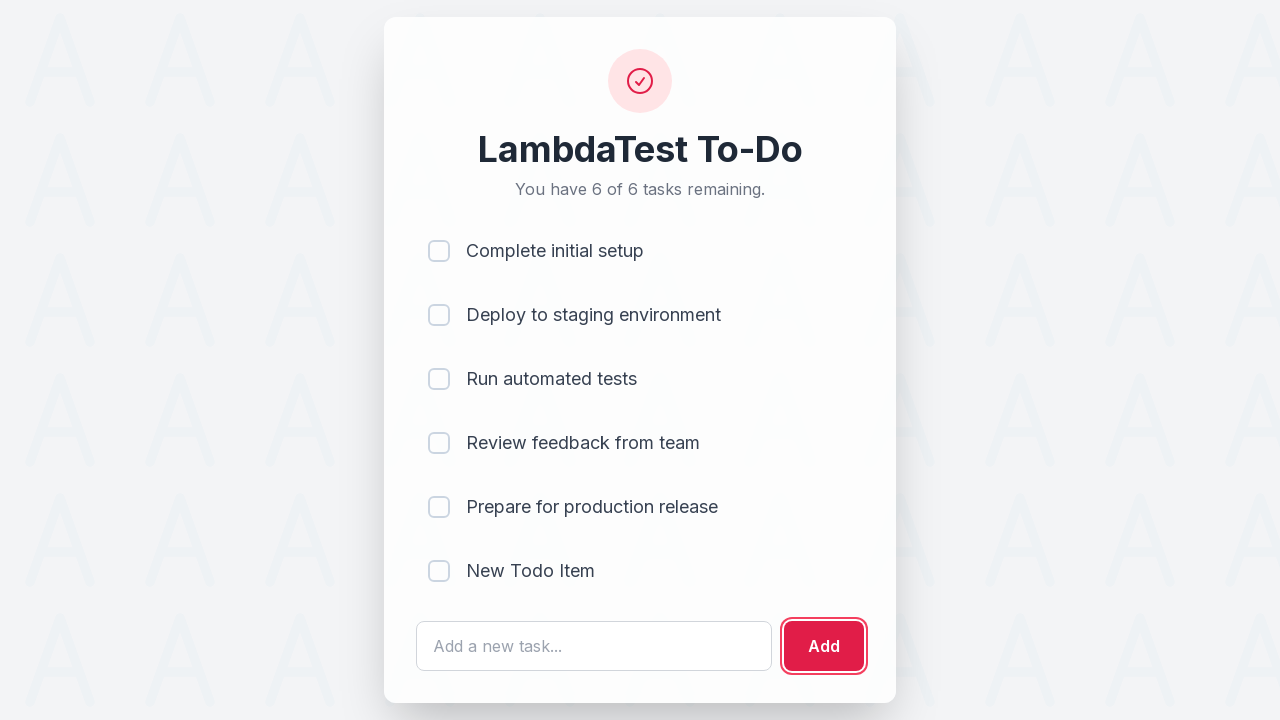

Verified that new todo item is visible
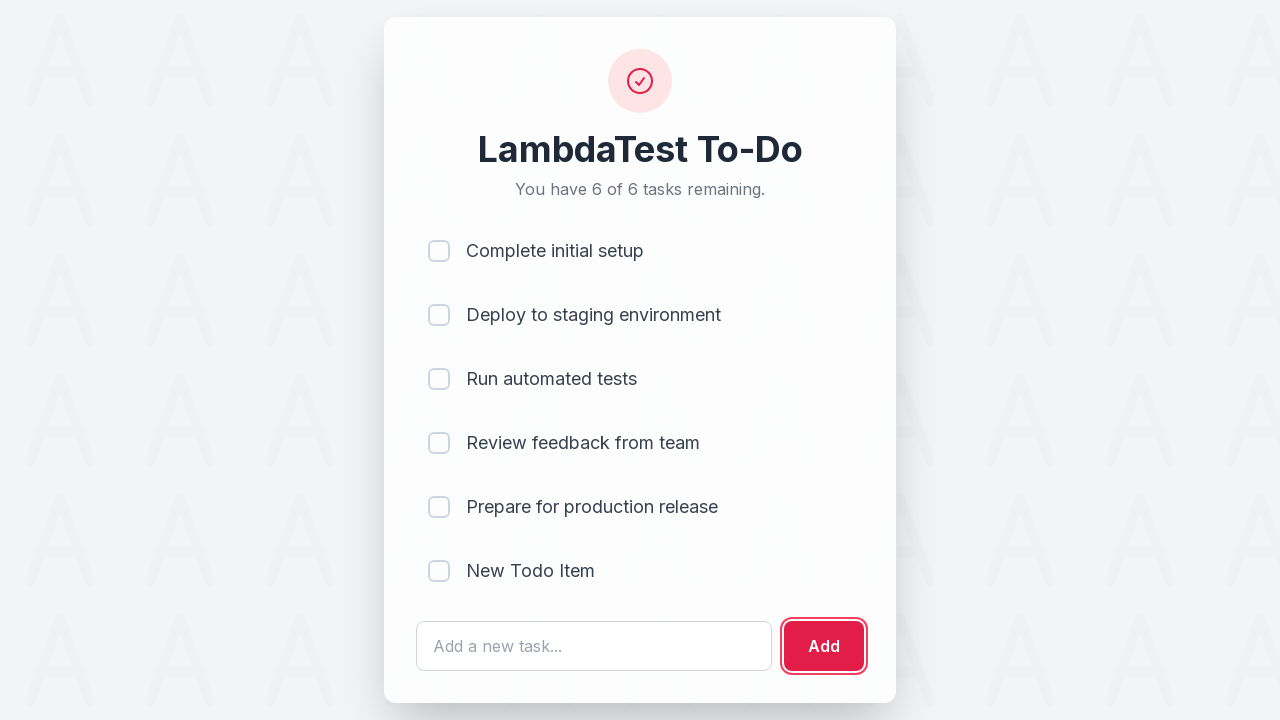

Clicked checkbox for the new todo item at (439, 571) on input[type='checkbox'] >> nth=-1
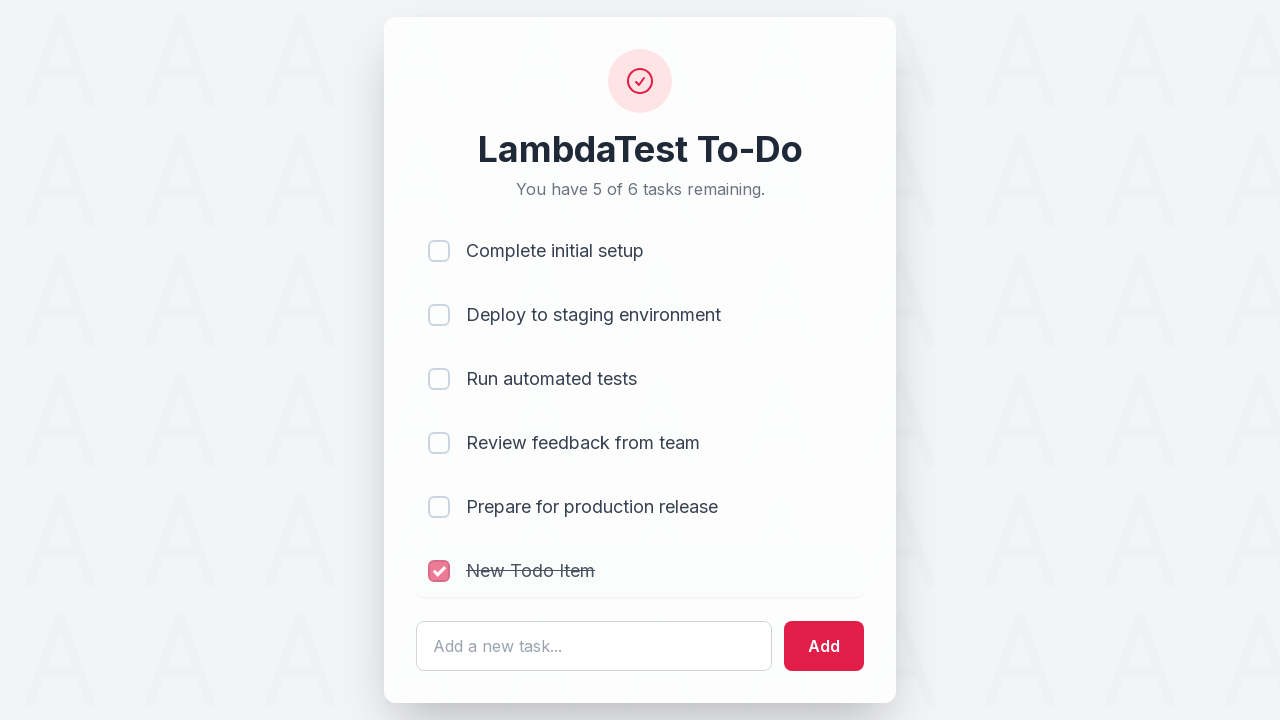

Verified that the new todo item is checked
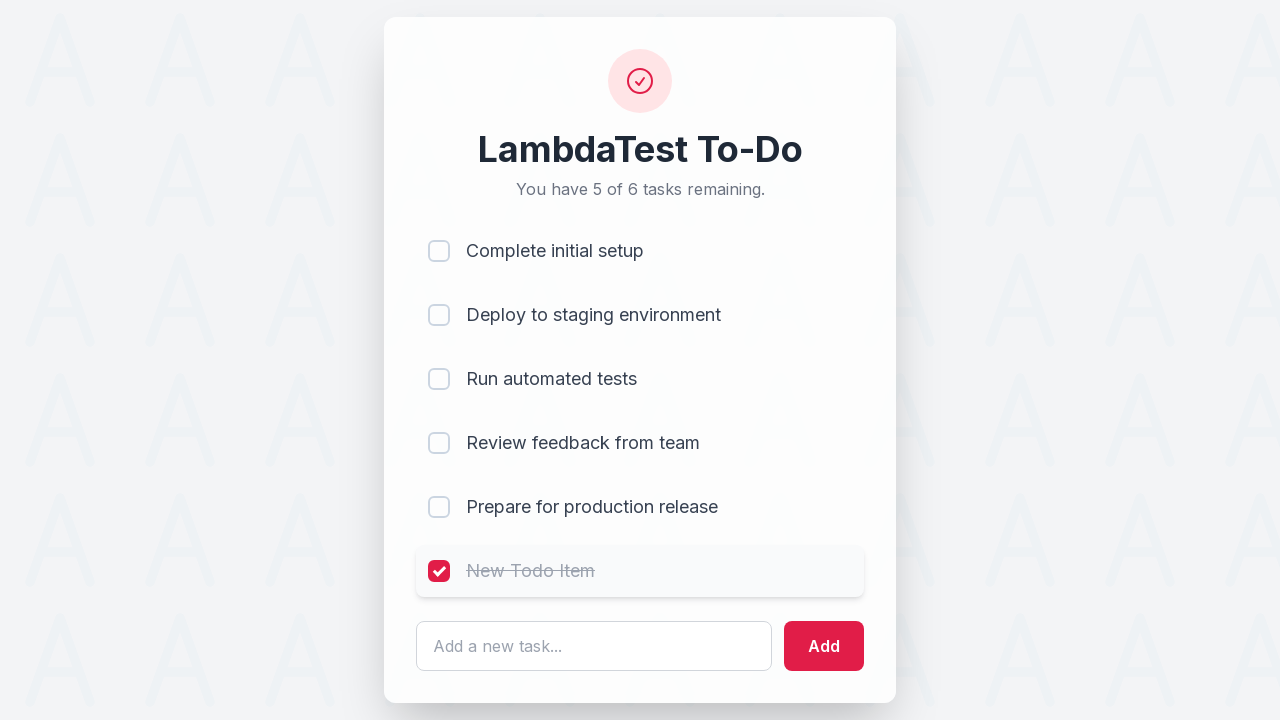

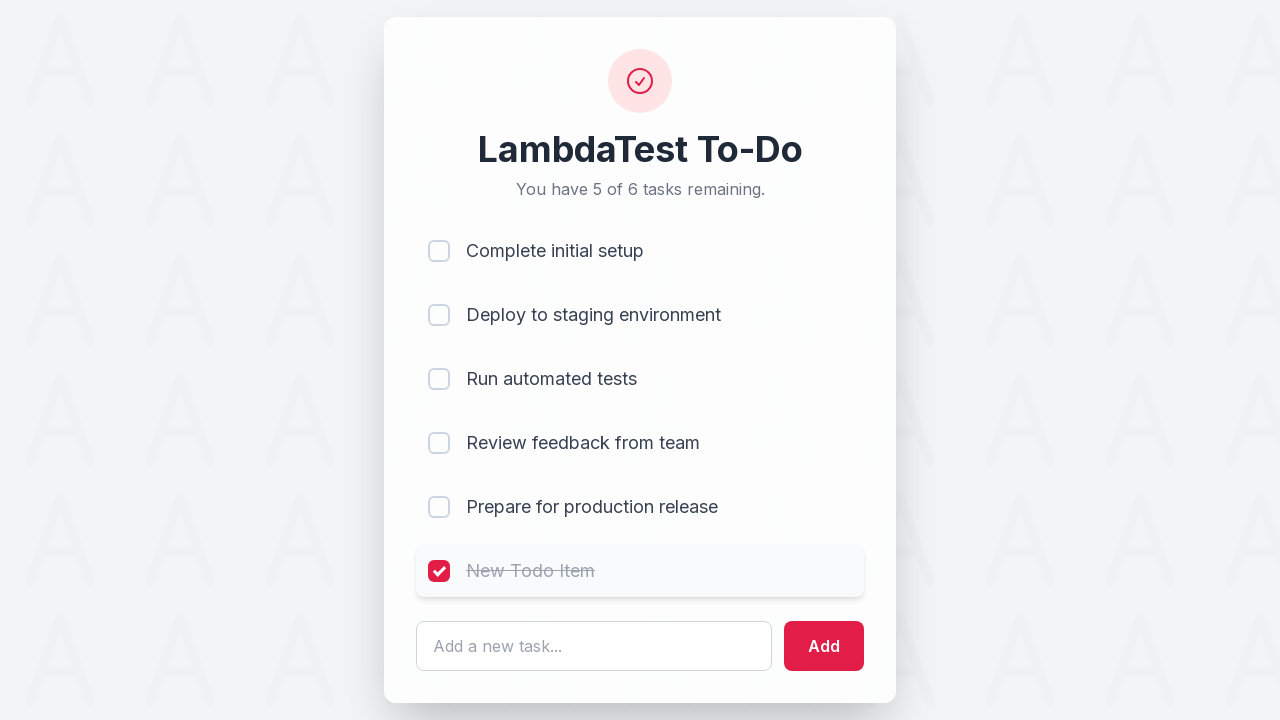